Scrolls to the bottom of the RedBus page and clicks on the Careers link

Starting URL: https://www.redbus.in/

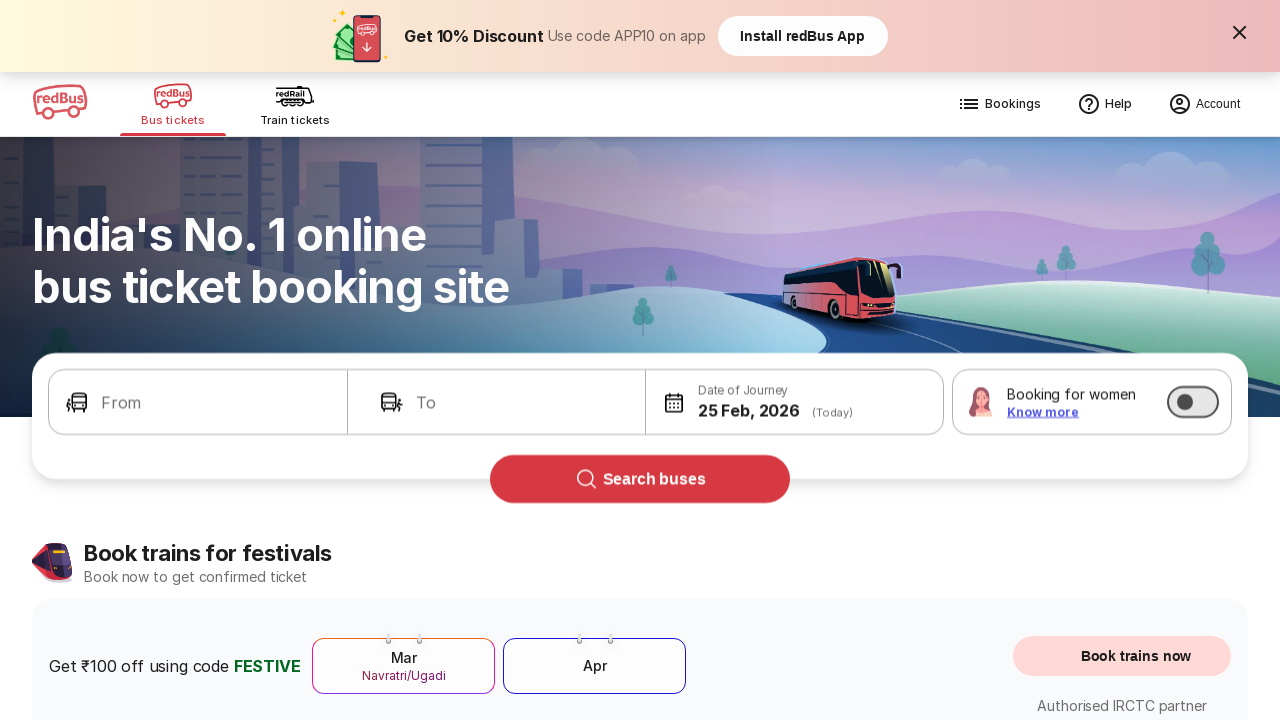

Scrolled to the bottom of the RedBus page
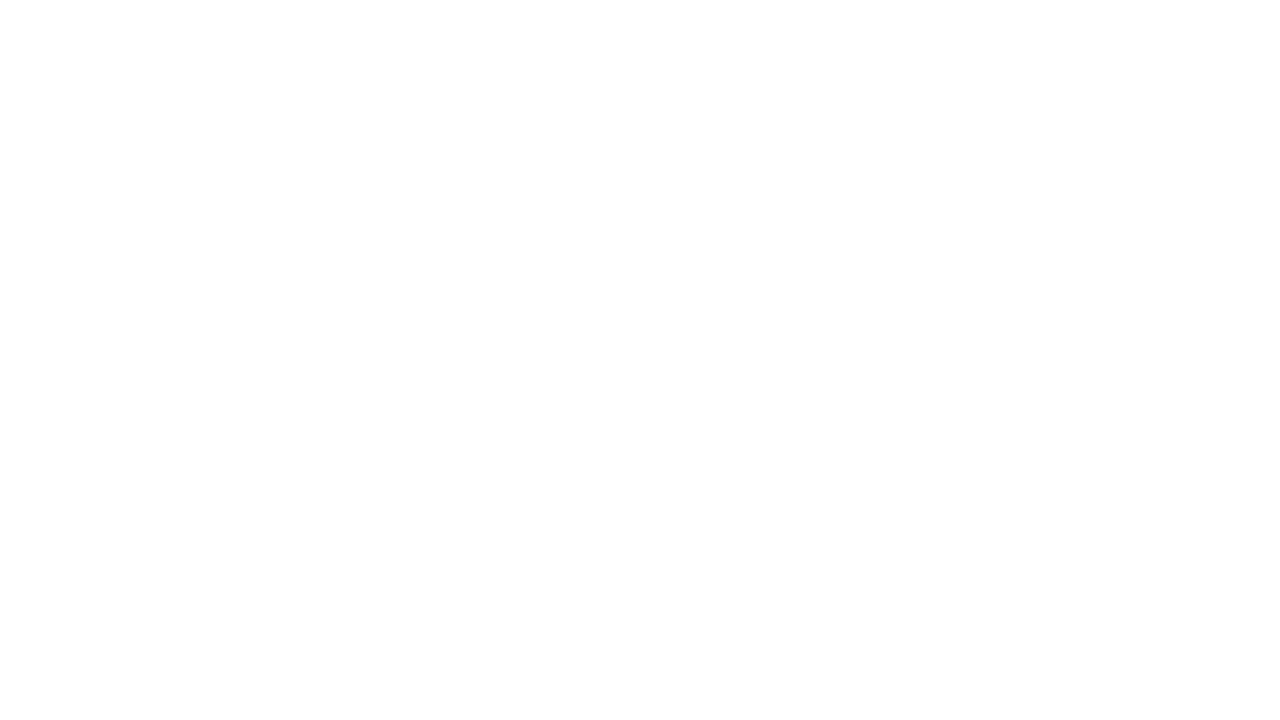

Clicked on the Careers link at (65, 208) on xpath=//a[text()='Careers']
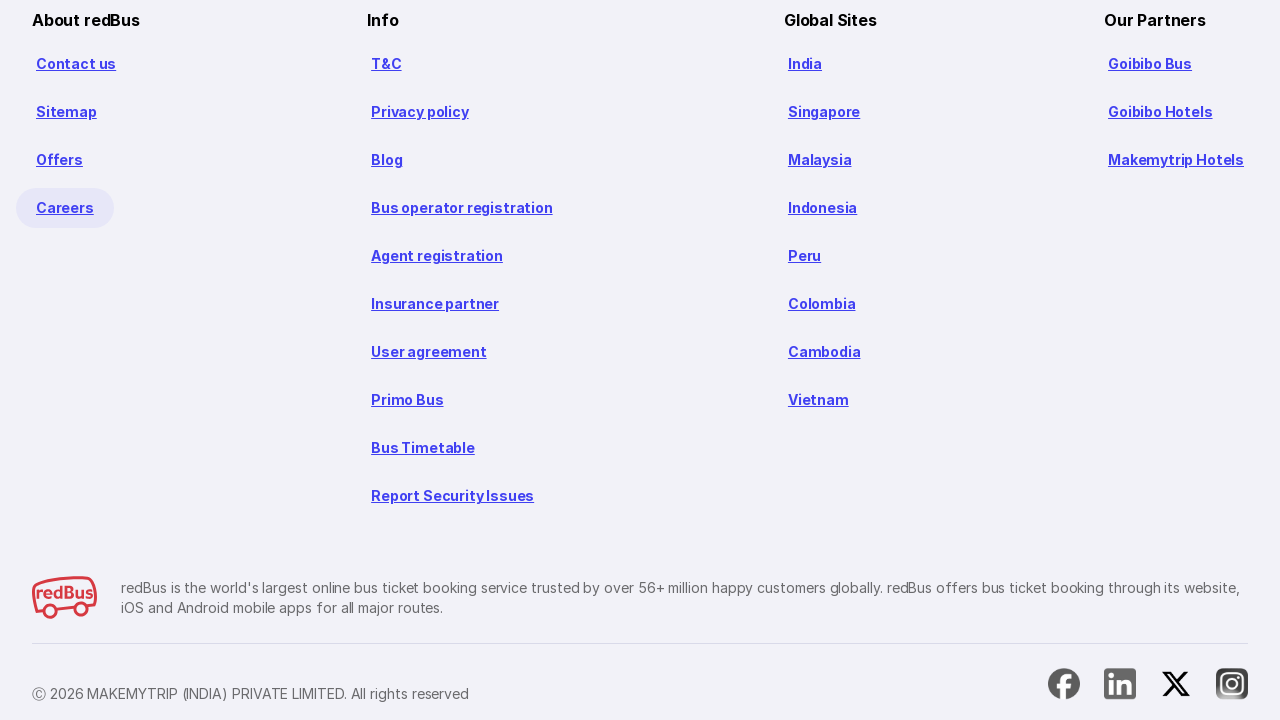

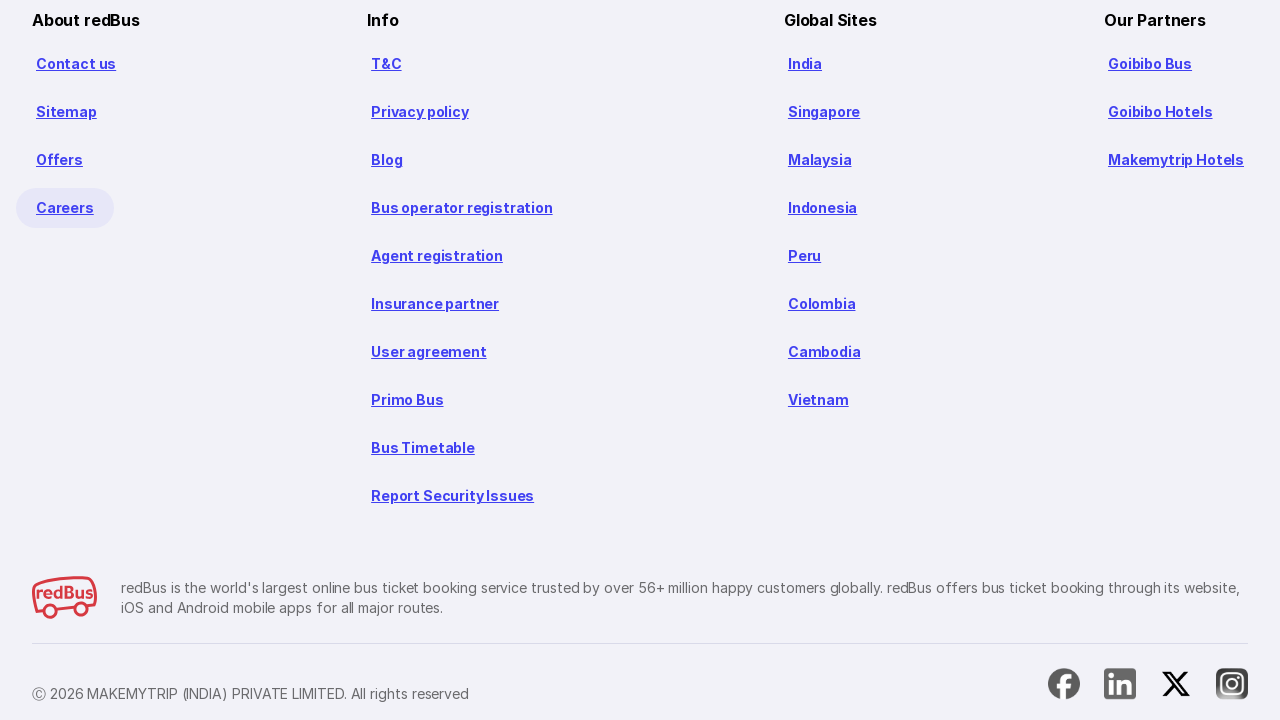